Tests double-click functionality on W3Schools tryit page by double-clicking a paragraph element and verifying that its text color changes to red

Starting URL: https://www.w3schools.com/tags/tryit.asp?filename=tryhtml5_ev_ondblclick2

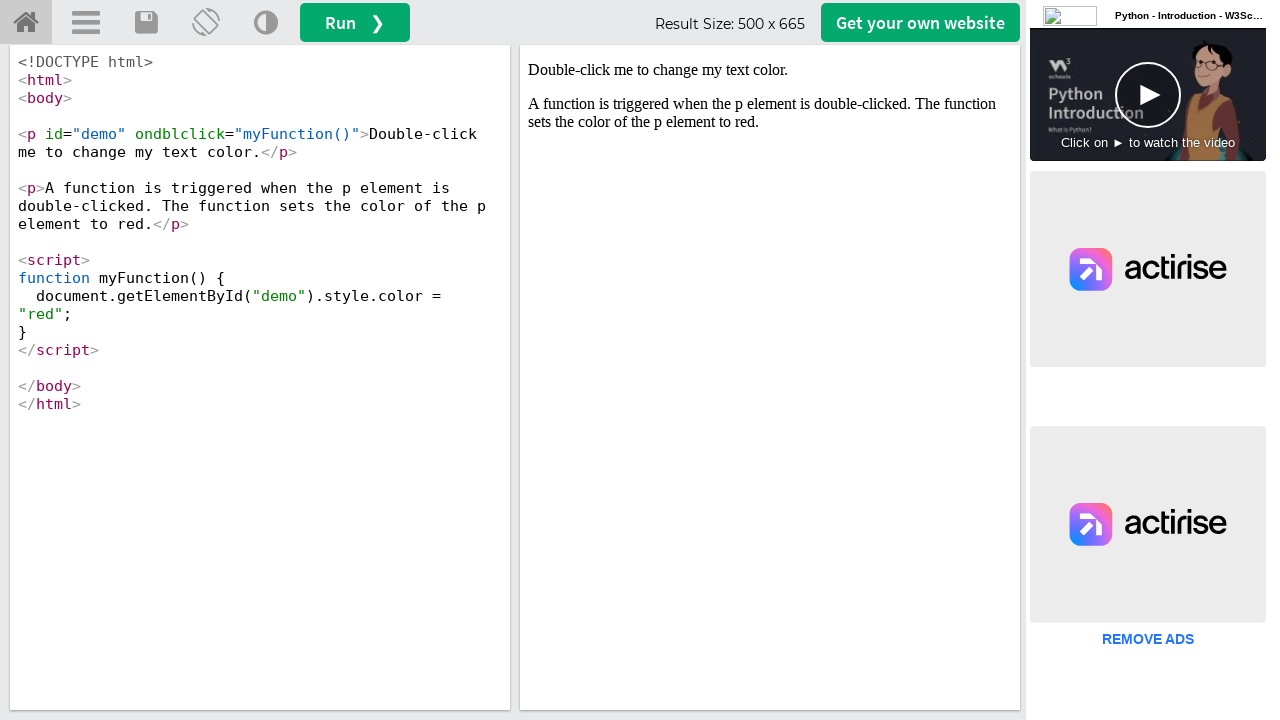

Located iframe with ID 'iframeResult' containing the test result
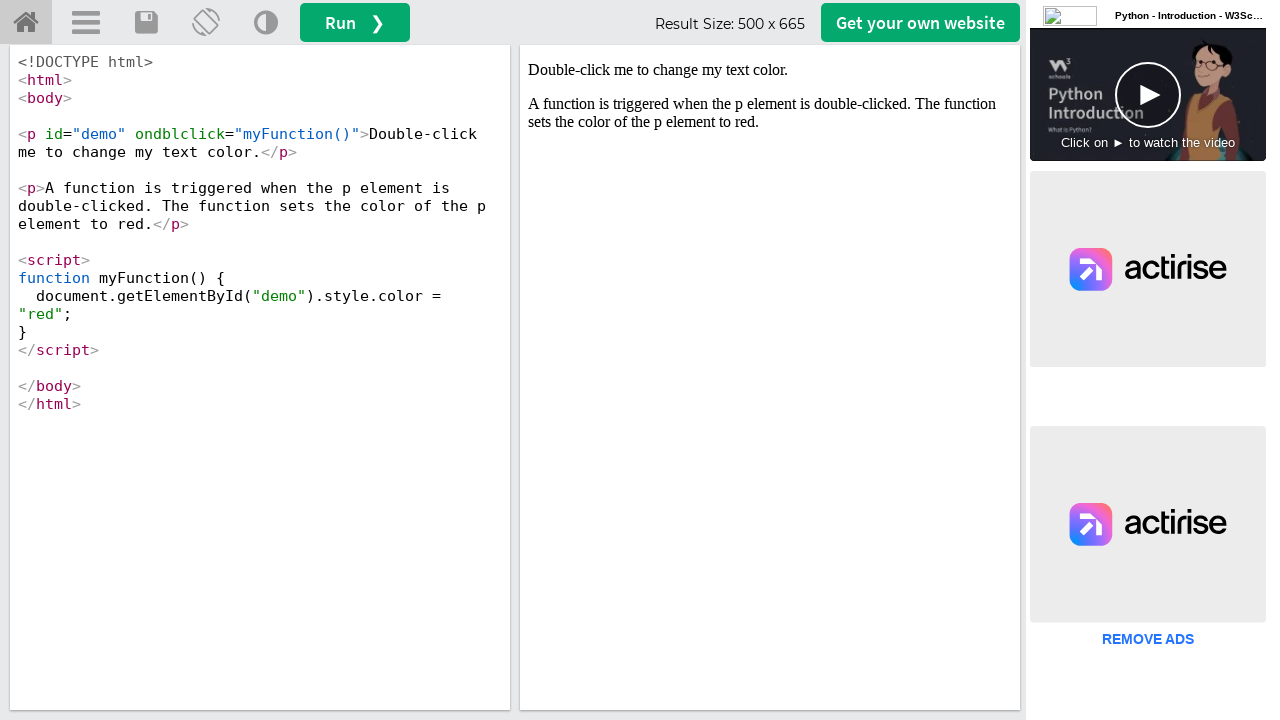

Located paragraph element with ID 'demo' inside iframe
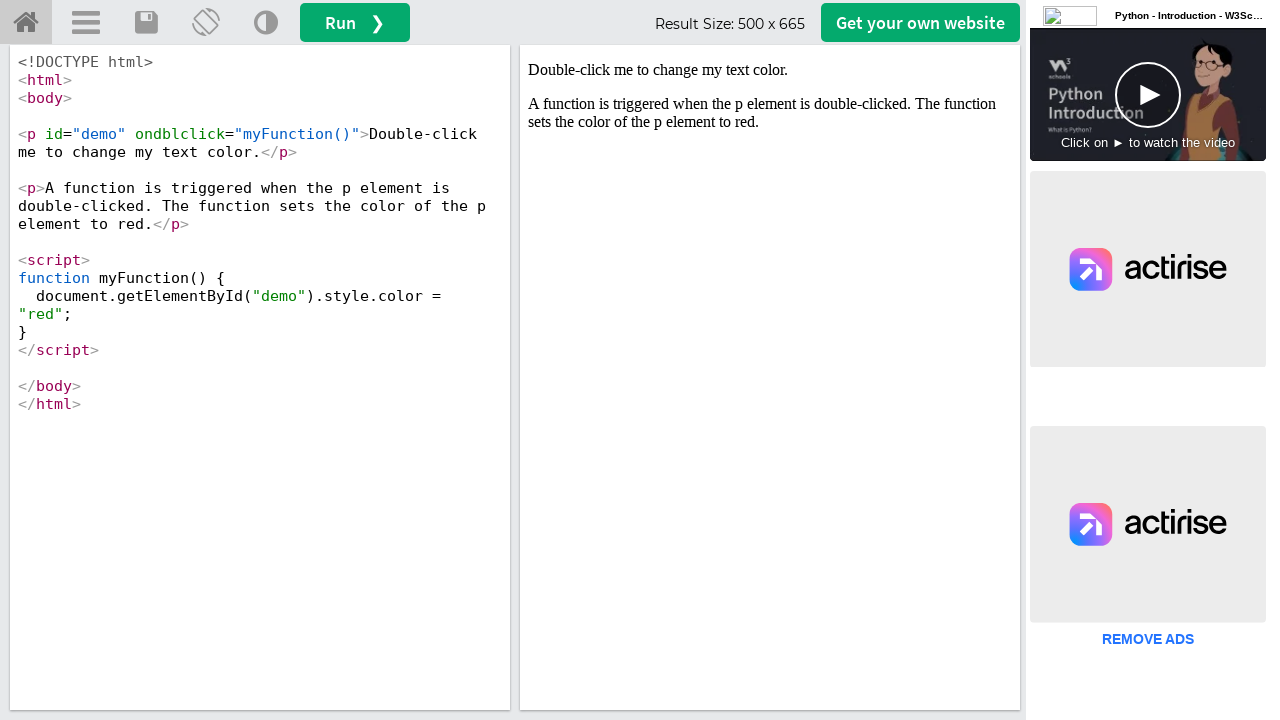

Double-clicked on paragraph element to trigger color change at (770, 70) on #iframeResult >> internal:control=enter-frame >> p#demo
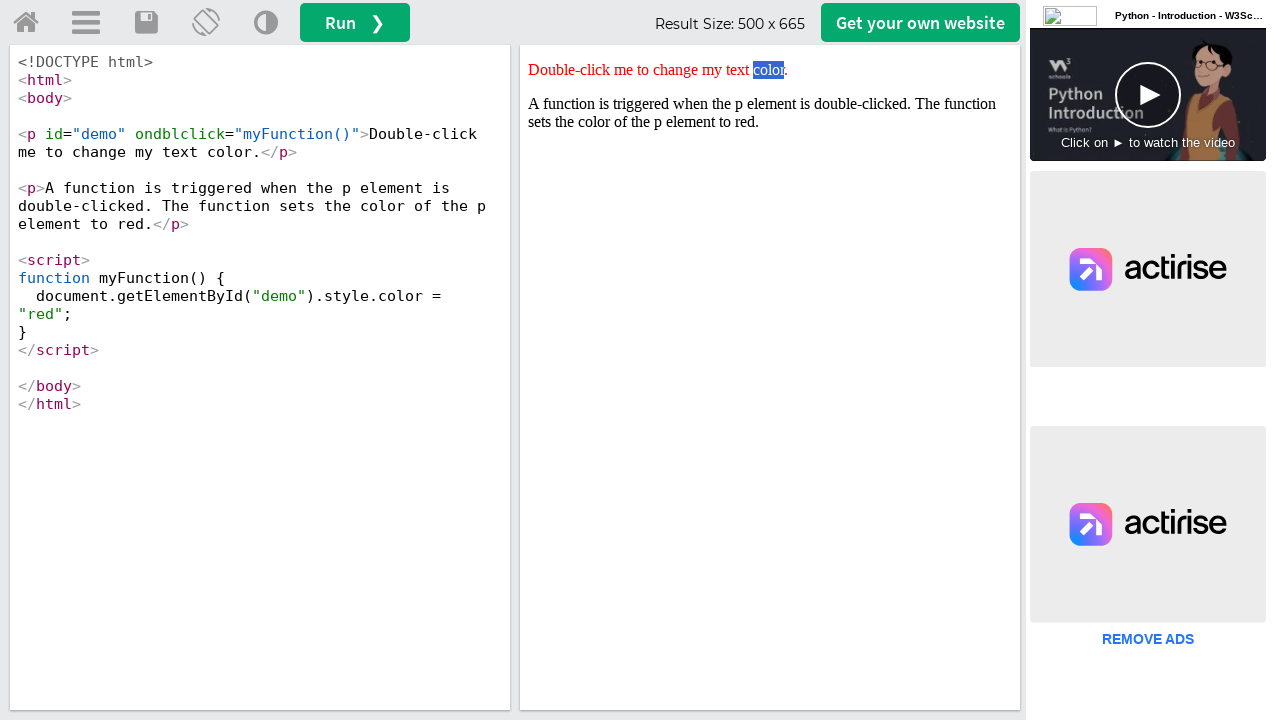

Retrieved style attribute from paragraph element
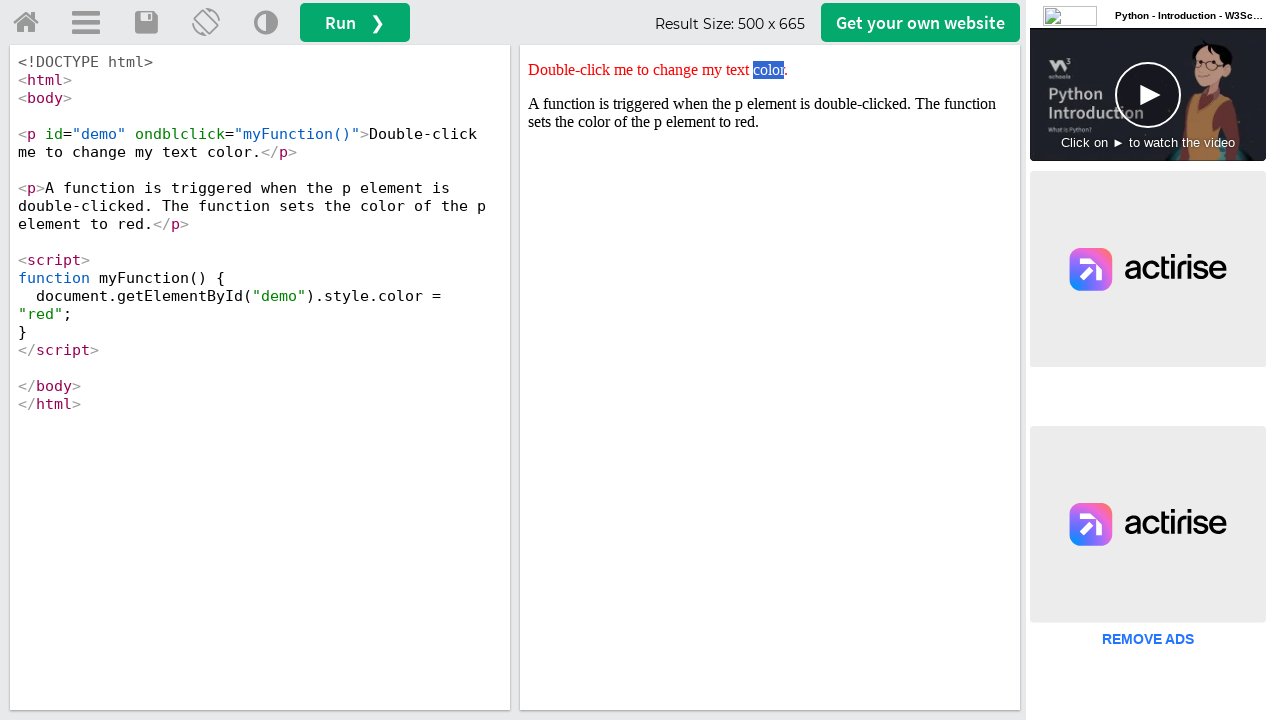

Verified that paragraph text color changed to red - assertion passed
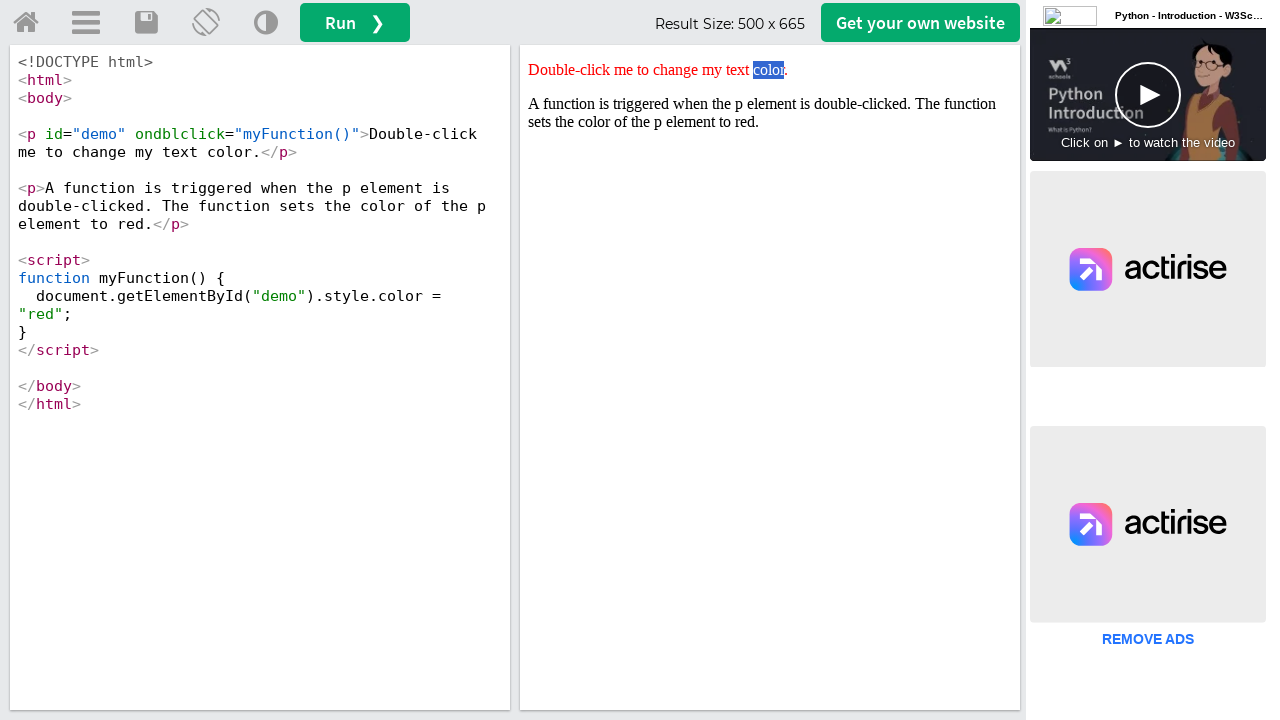

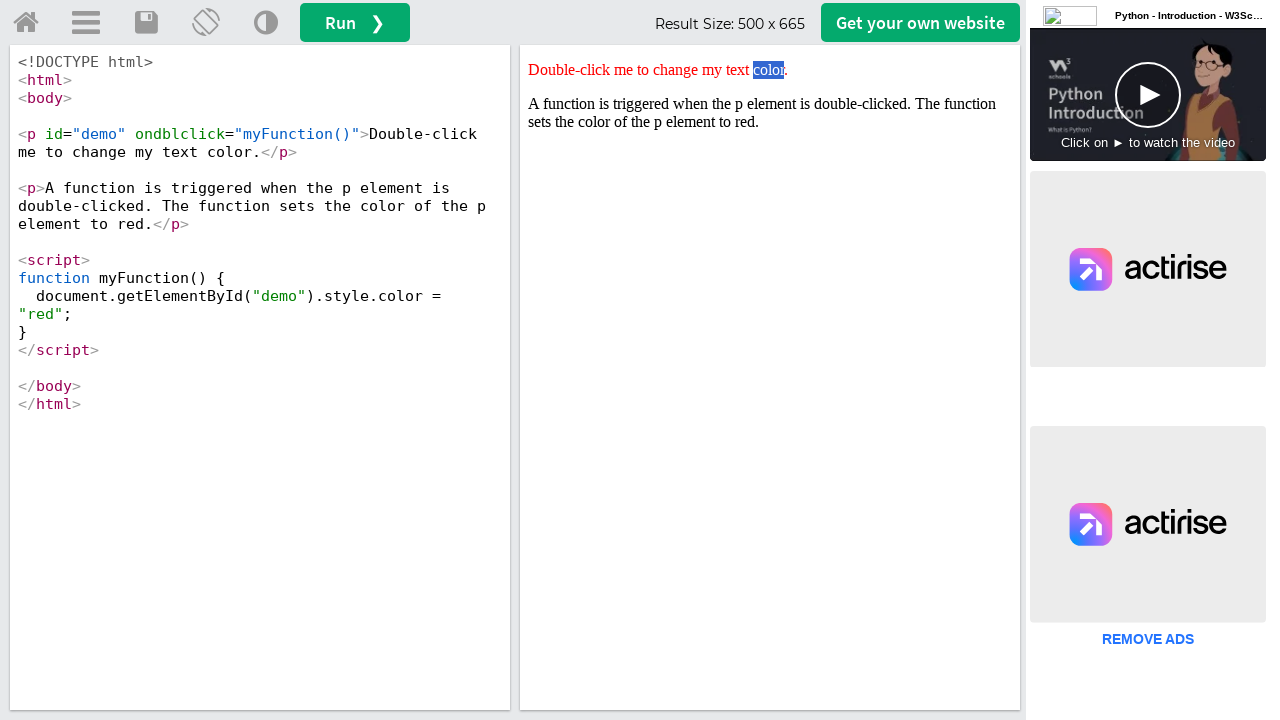